Tests dynamic content page by capturing initial content, clicking to refresh, and verifying that the content has changed.

Starting URL: https://the-internet.herokuapp.com/dynamic_content

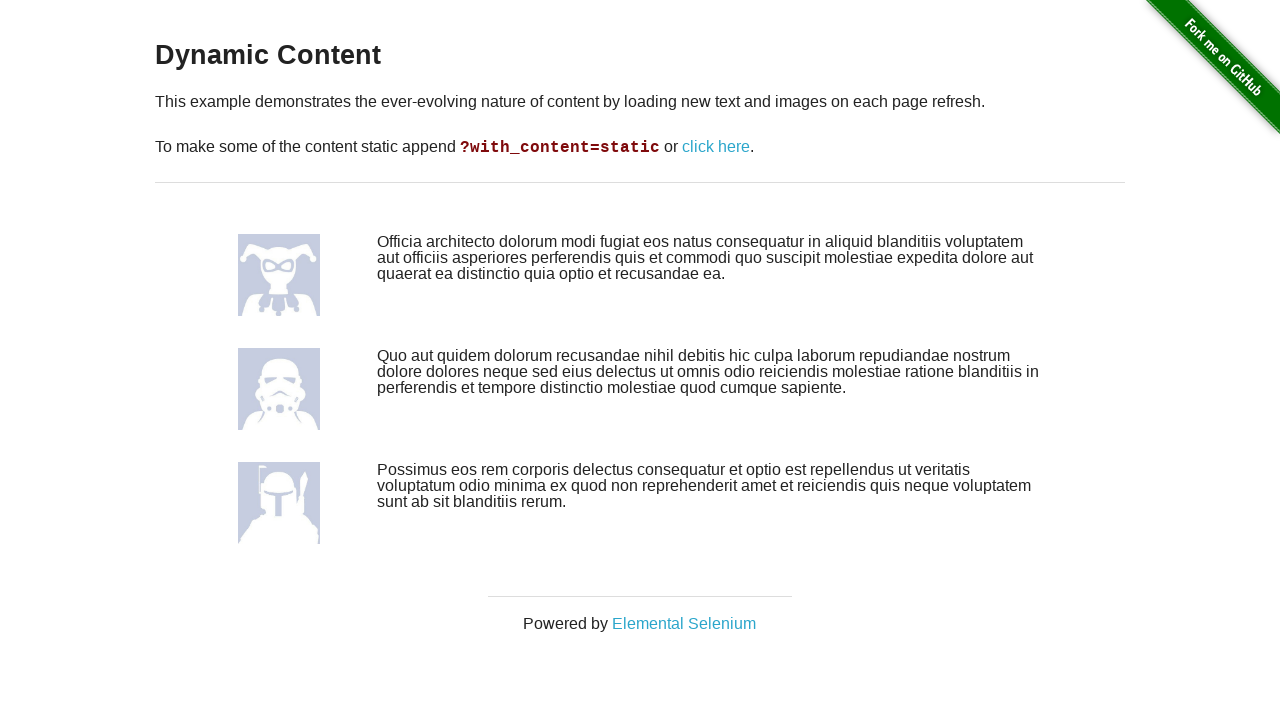

Waited for Dynamic Content page title to load
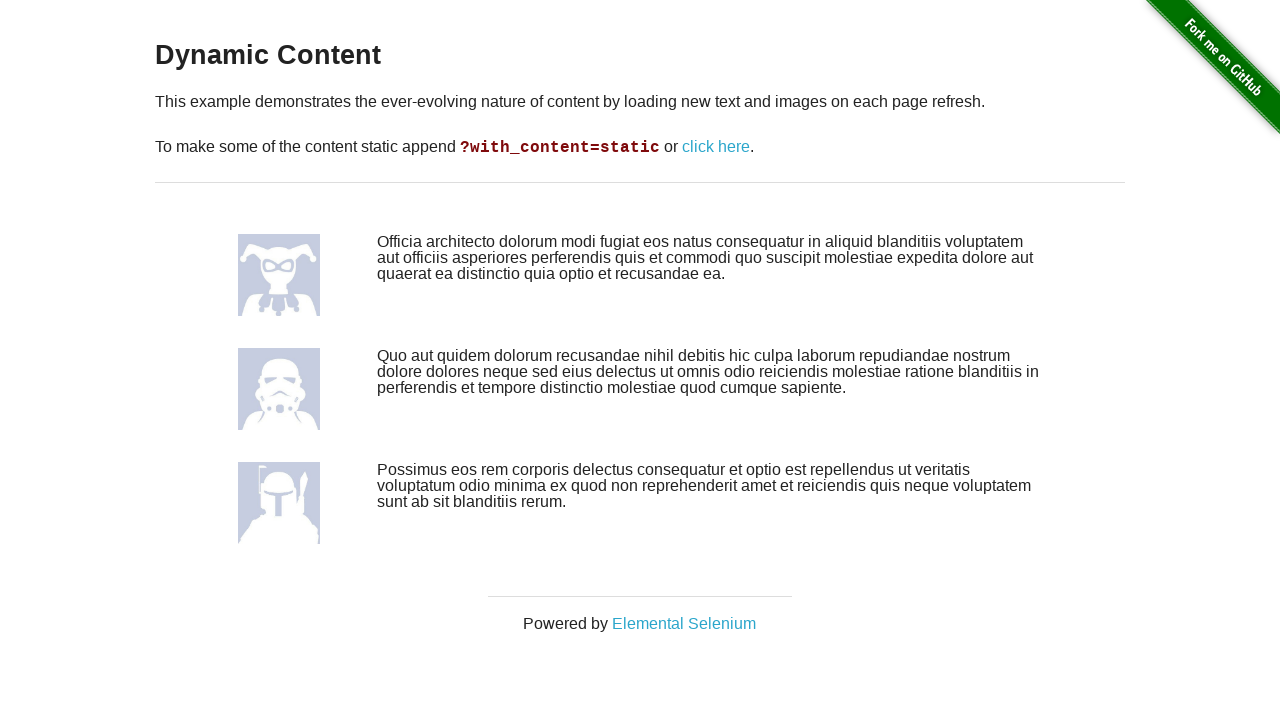

Captured initial image sources from dynamic content
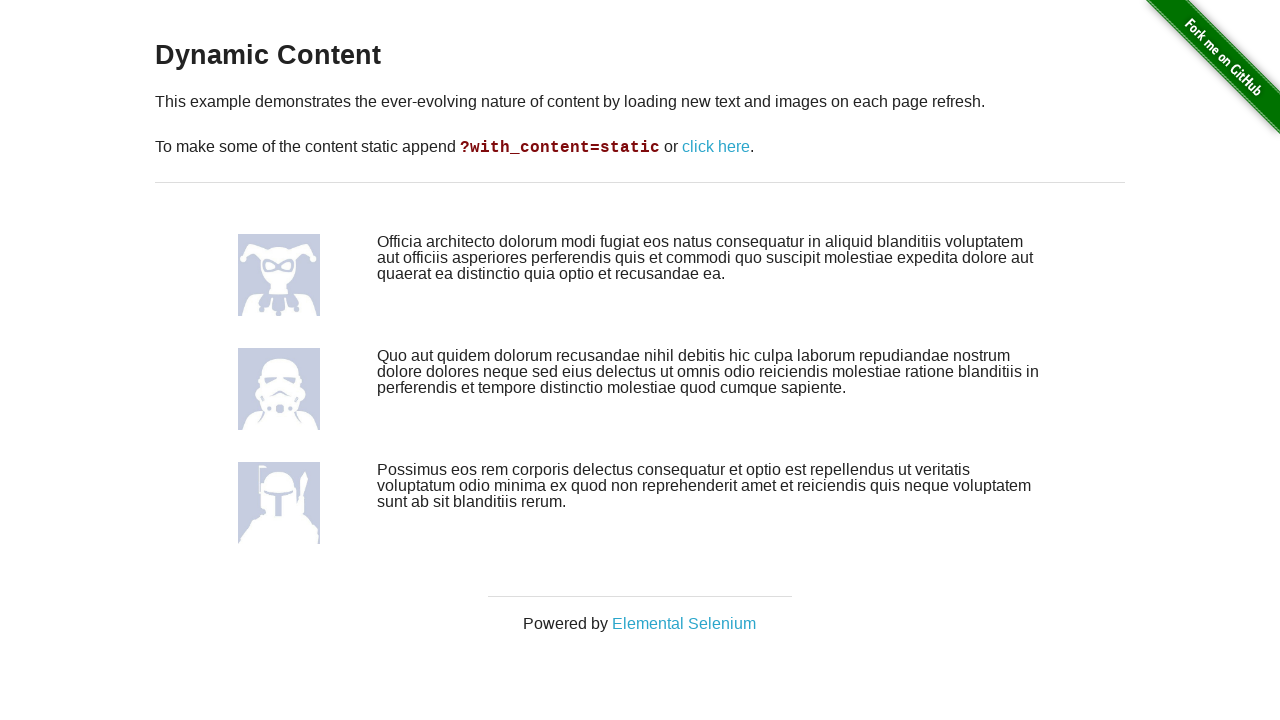

Captured initial text content from dynamic content
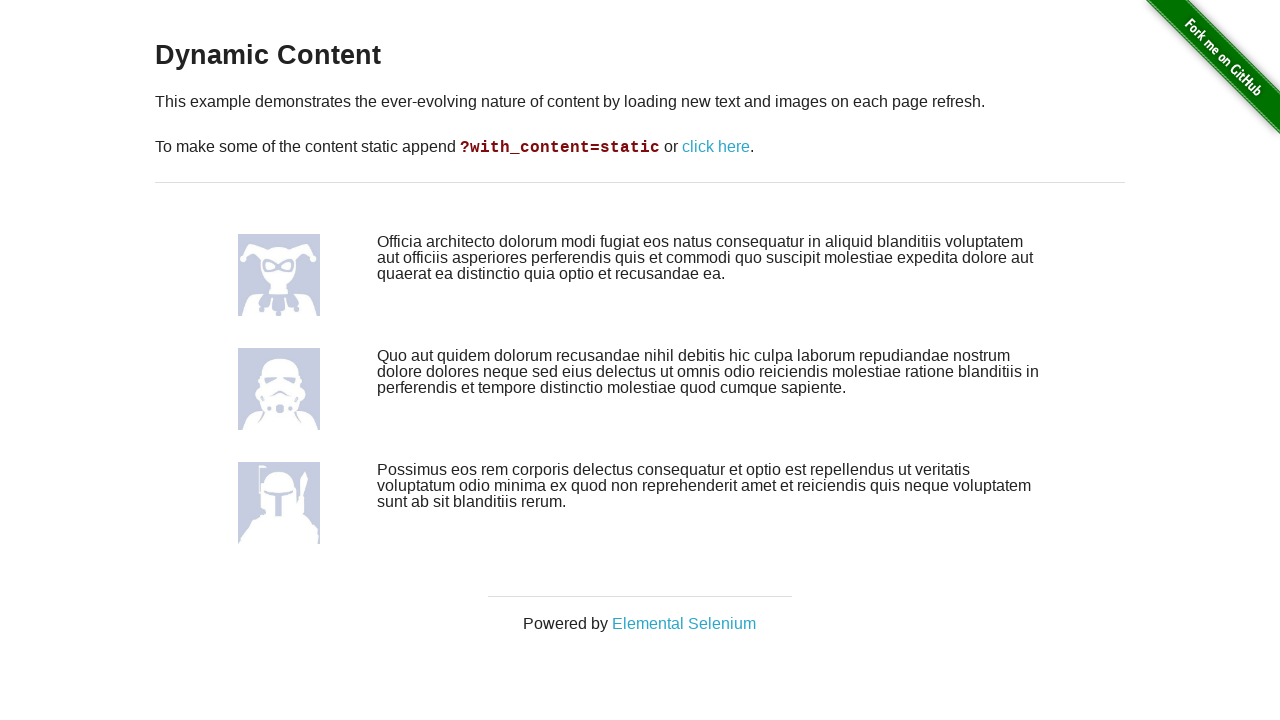

Clicked 'click here' link to refresh dynamic content at (716, 147) on xpath=//a[contains(text(),'click here')]
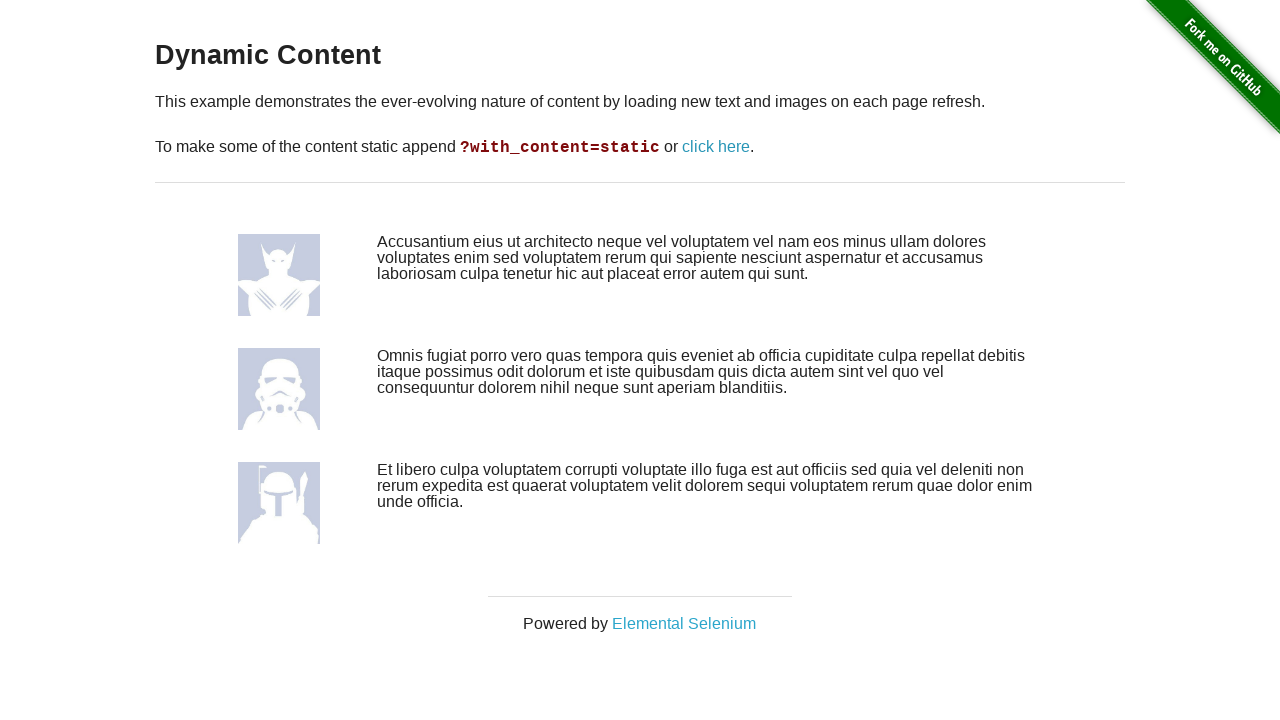

Waited for page to reload after refresh
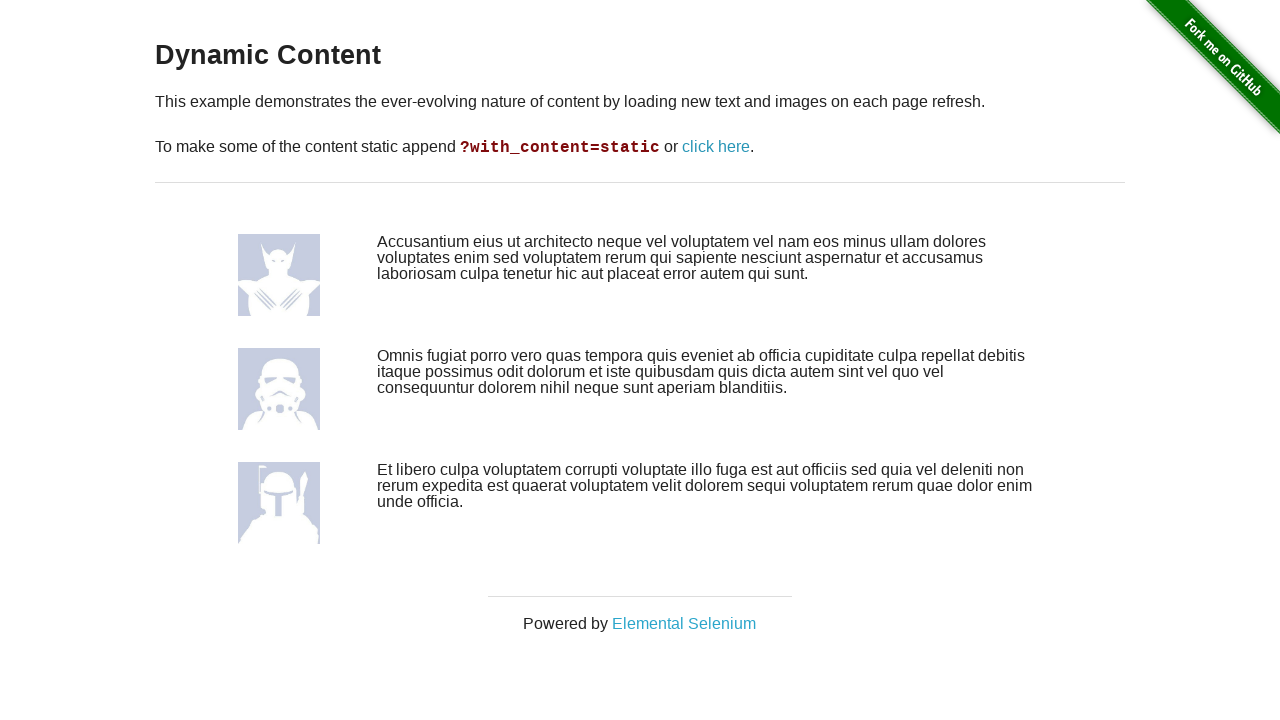

Captured new image sources after refresh
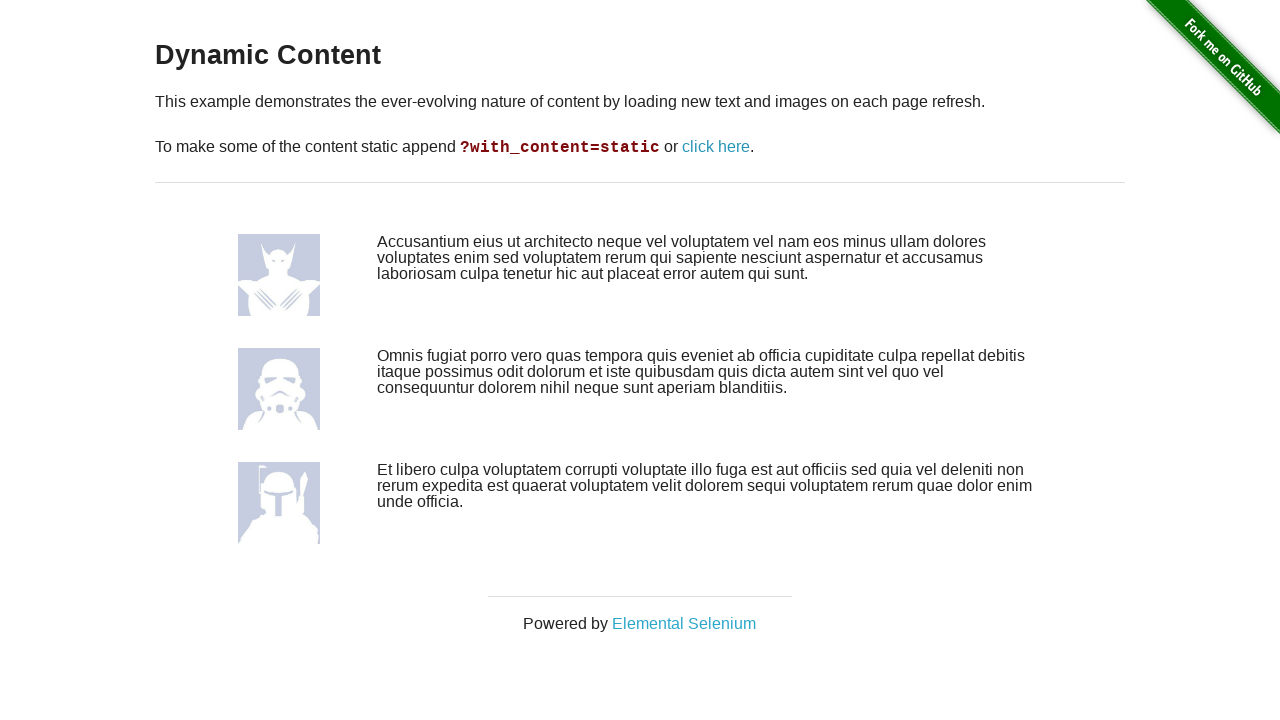

Captured new text content after refresh
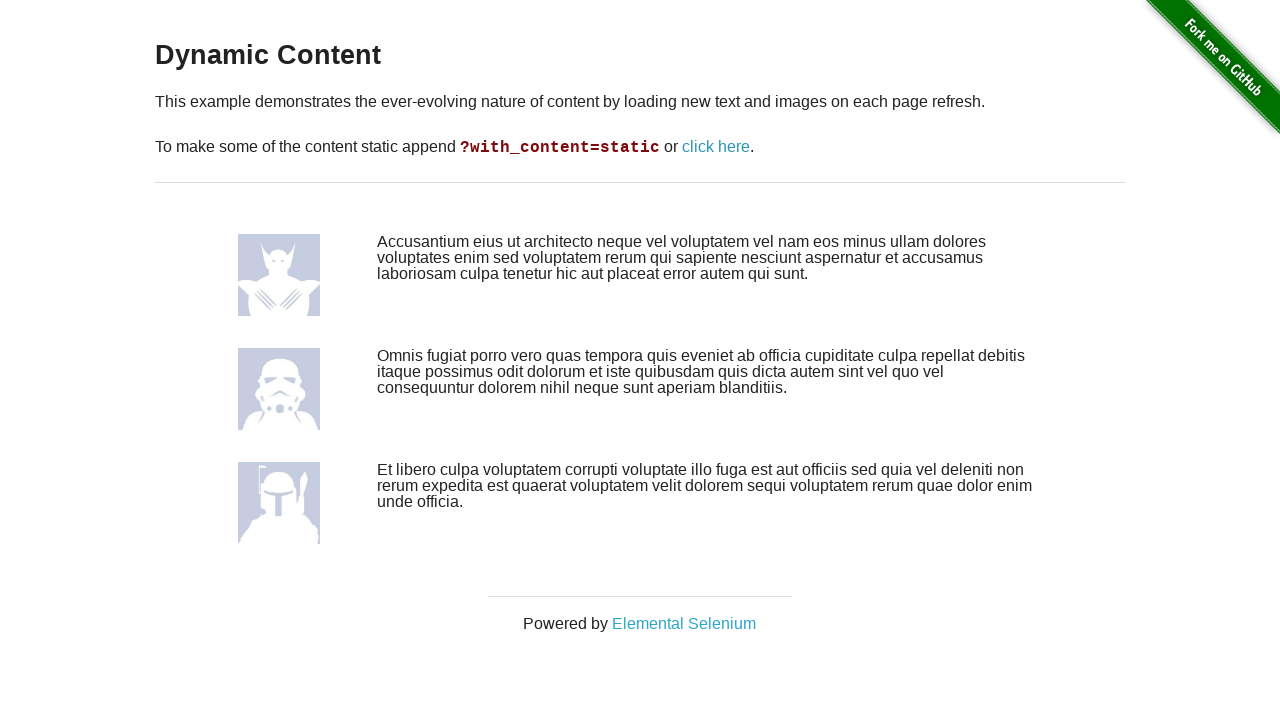

Verified that dynamic content has changed after refresh
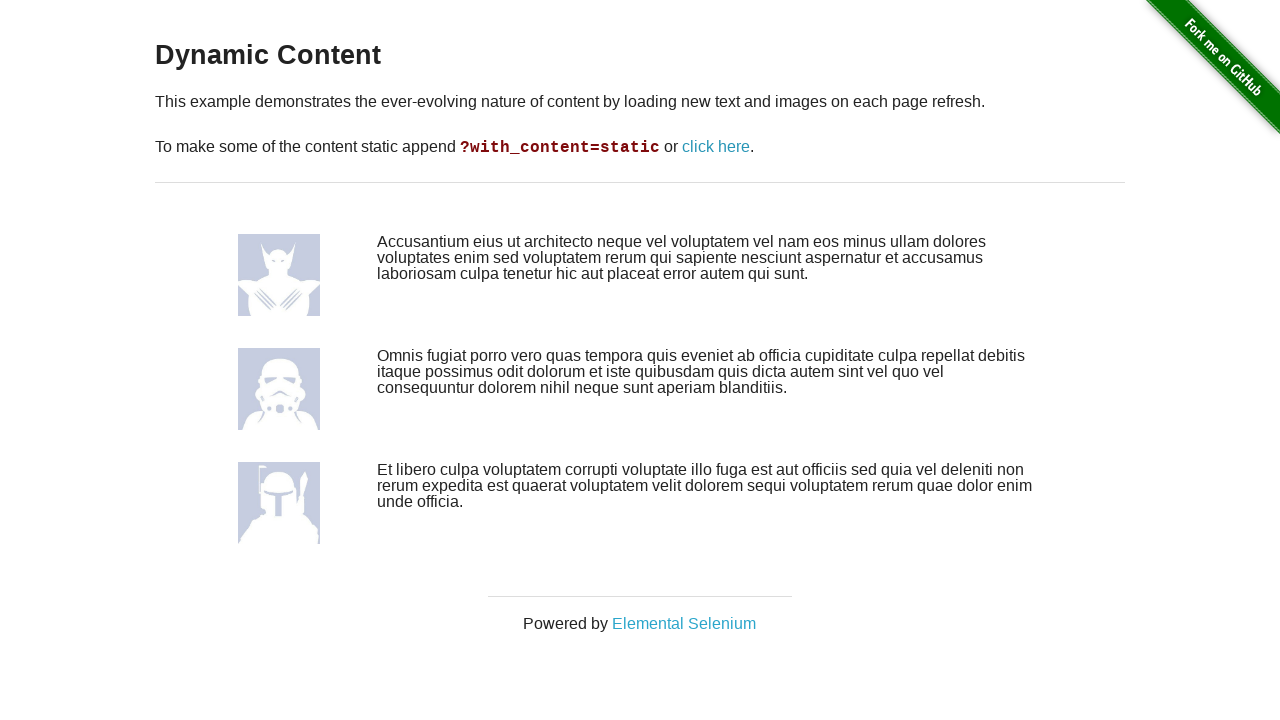

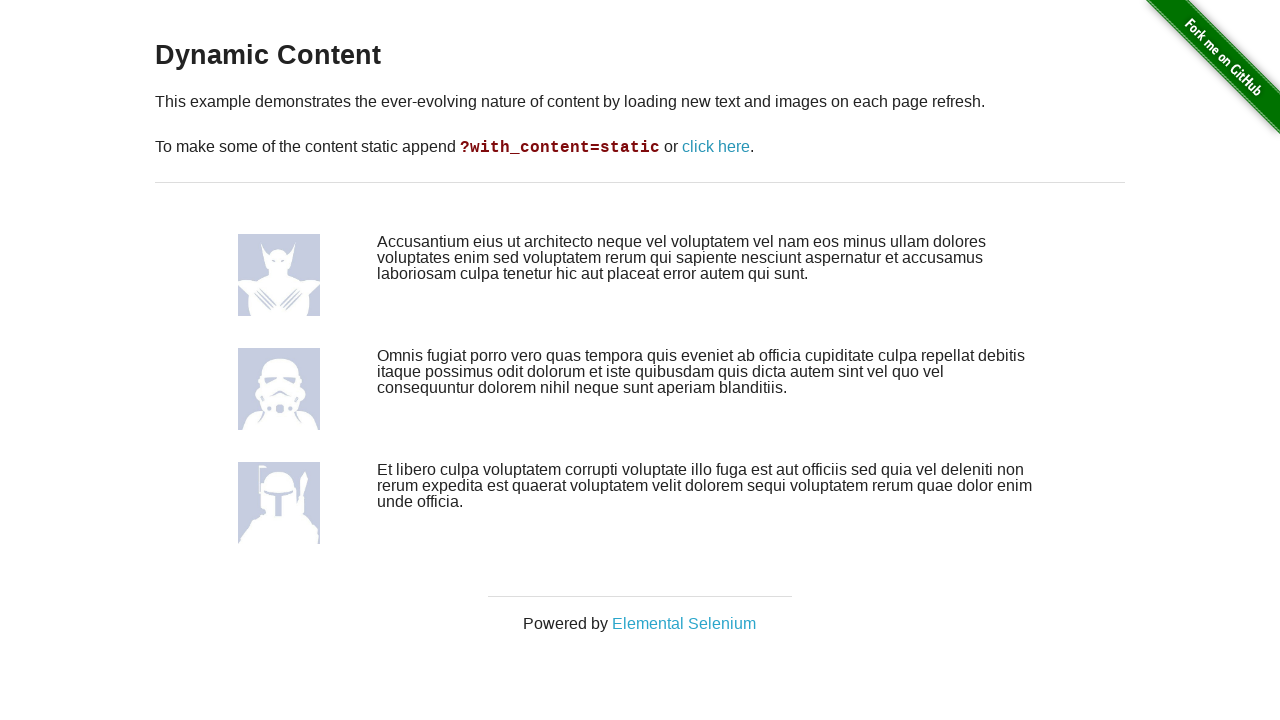